Tests user registration by filling out all required fields (first name, last name, email, passwords) and submitting the registration form

Starting URL: https://www.sharelane.com/cgi-bin/register.py?page=1&zip_code=67890

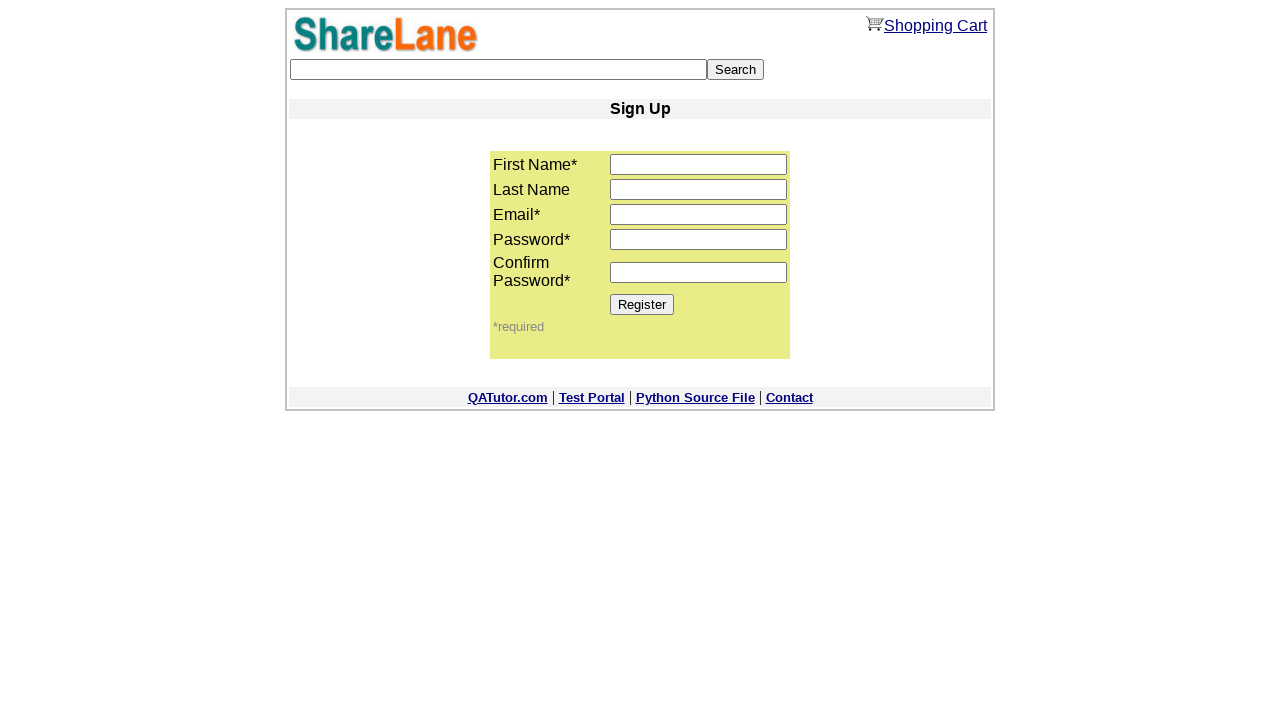

Filled first name field with 'Steven' on input[name='first_name']
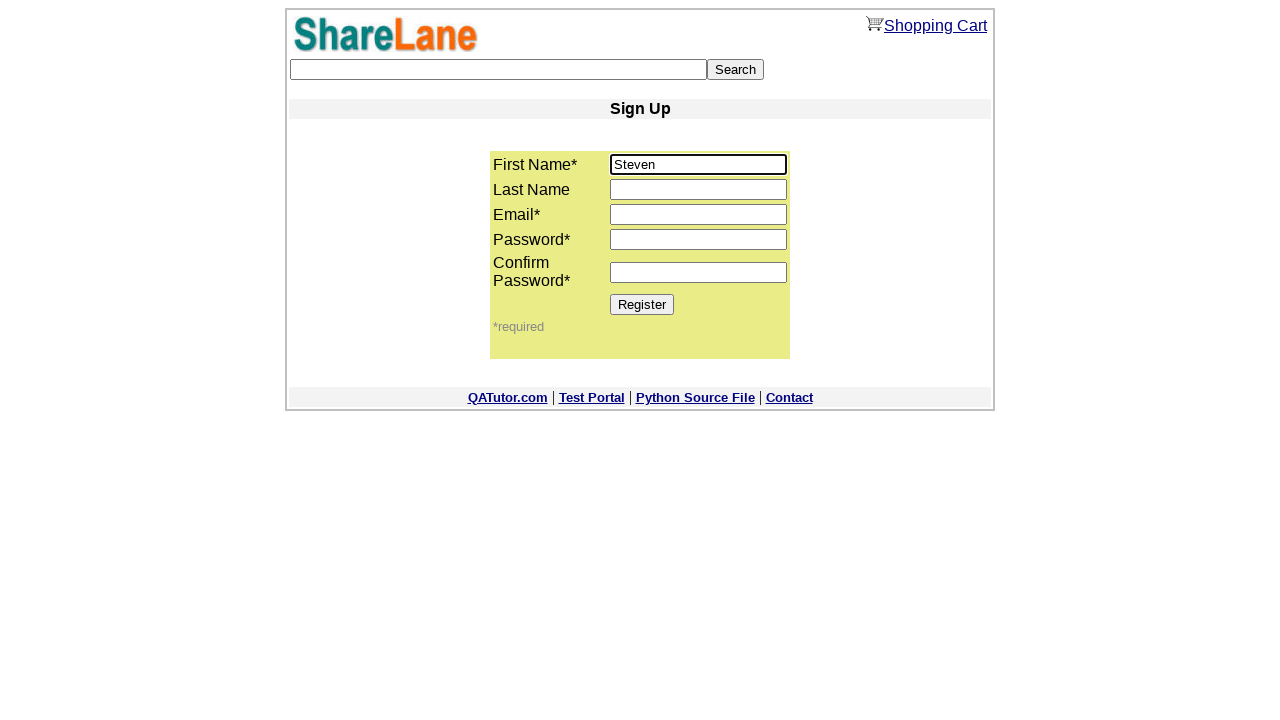

Filled last name field with 'Autotesterov' on input[name='last_name']
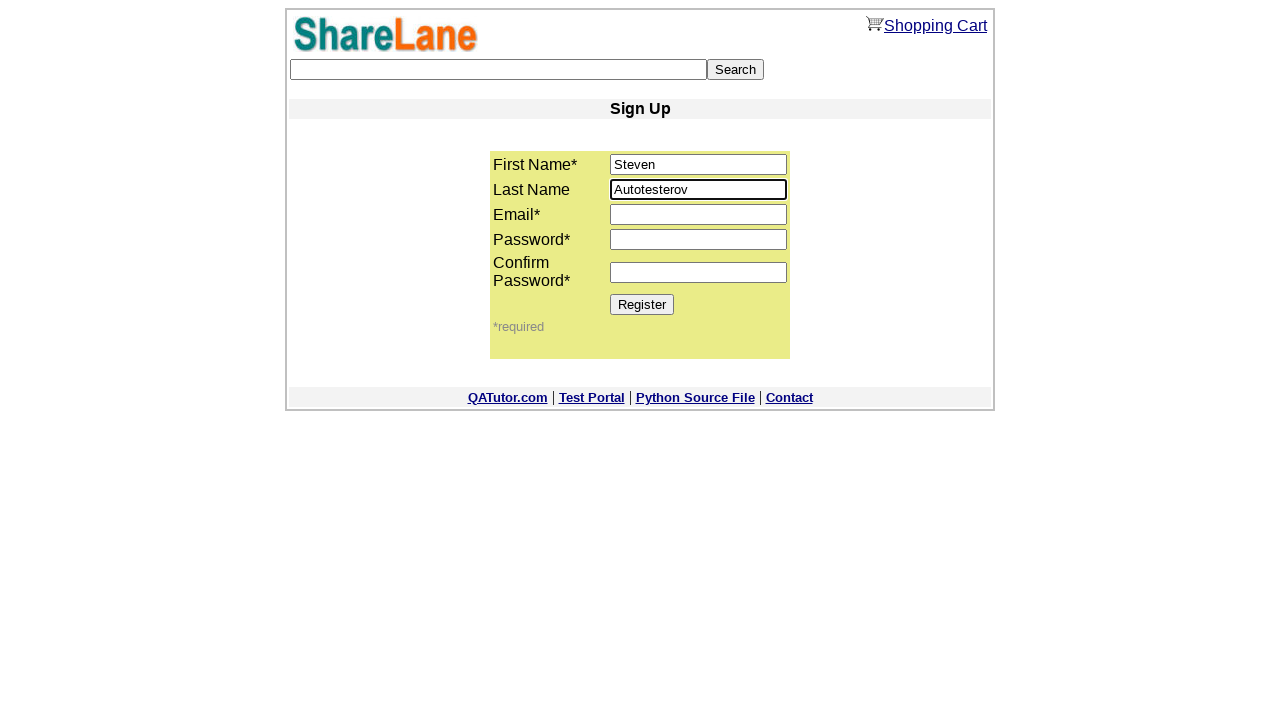

Filled email field with 'teststeven@gmail.com' on input[name='email']
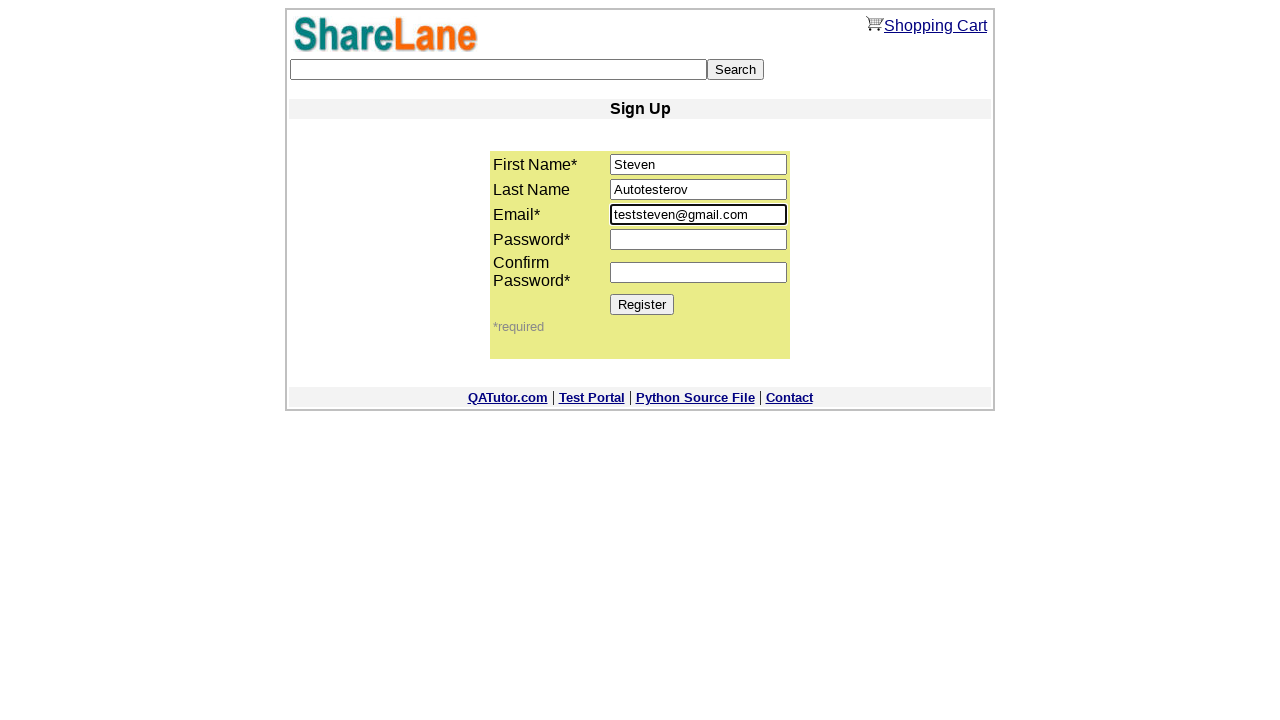

Filled password field with '20234Steven' on input[name='password1']
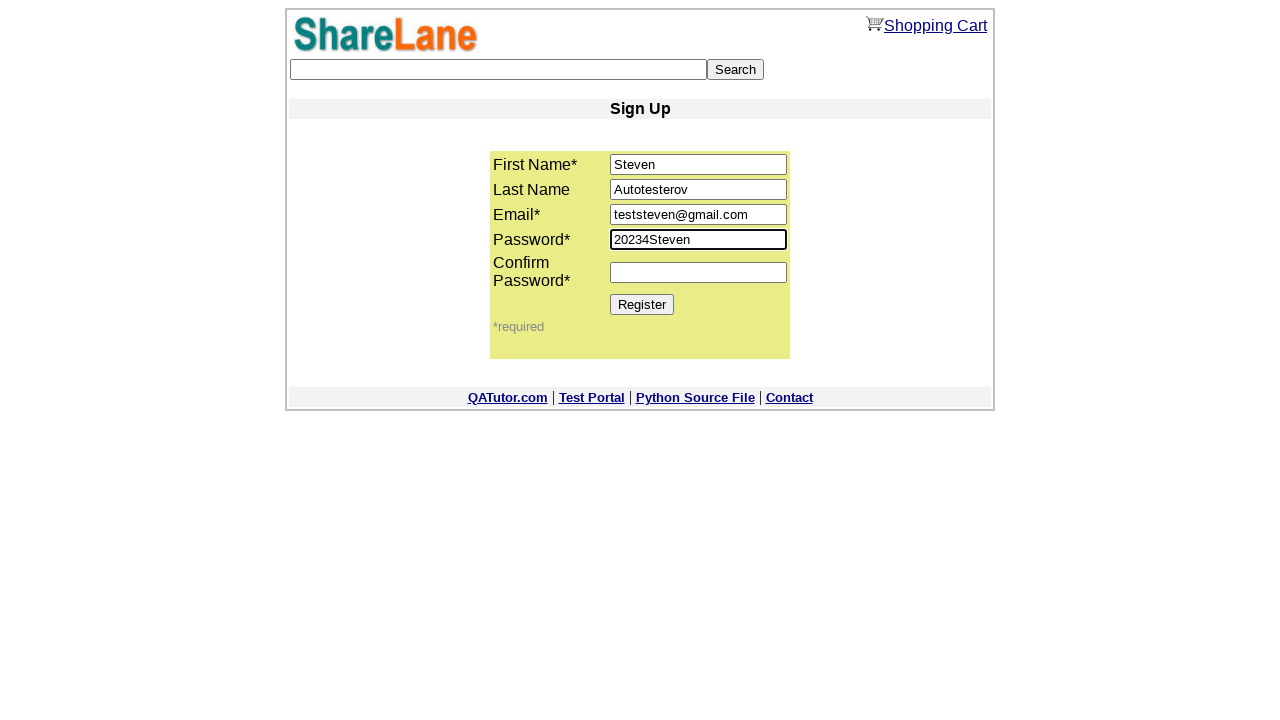

Filled password confirmation field with '20234Steven' on input[name='password2']
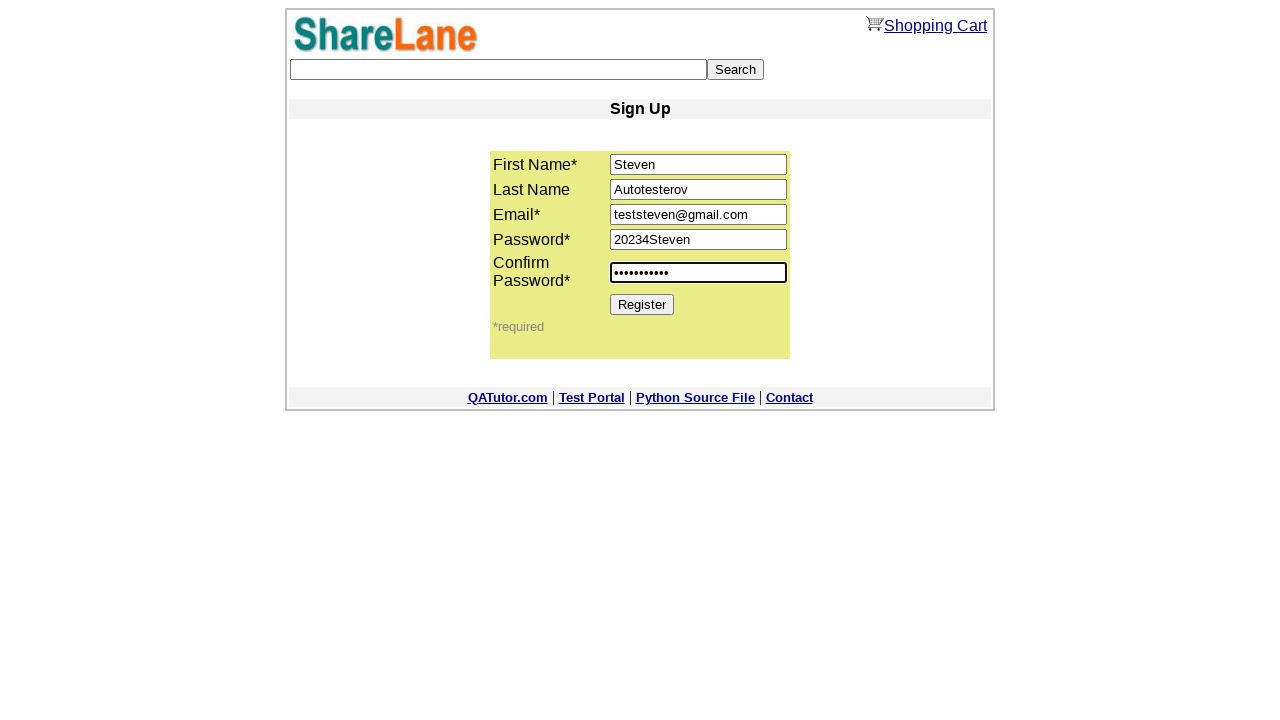

Clicked Register button to submit registration form at (642, 304) on input[value='Register']
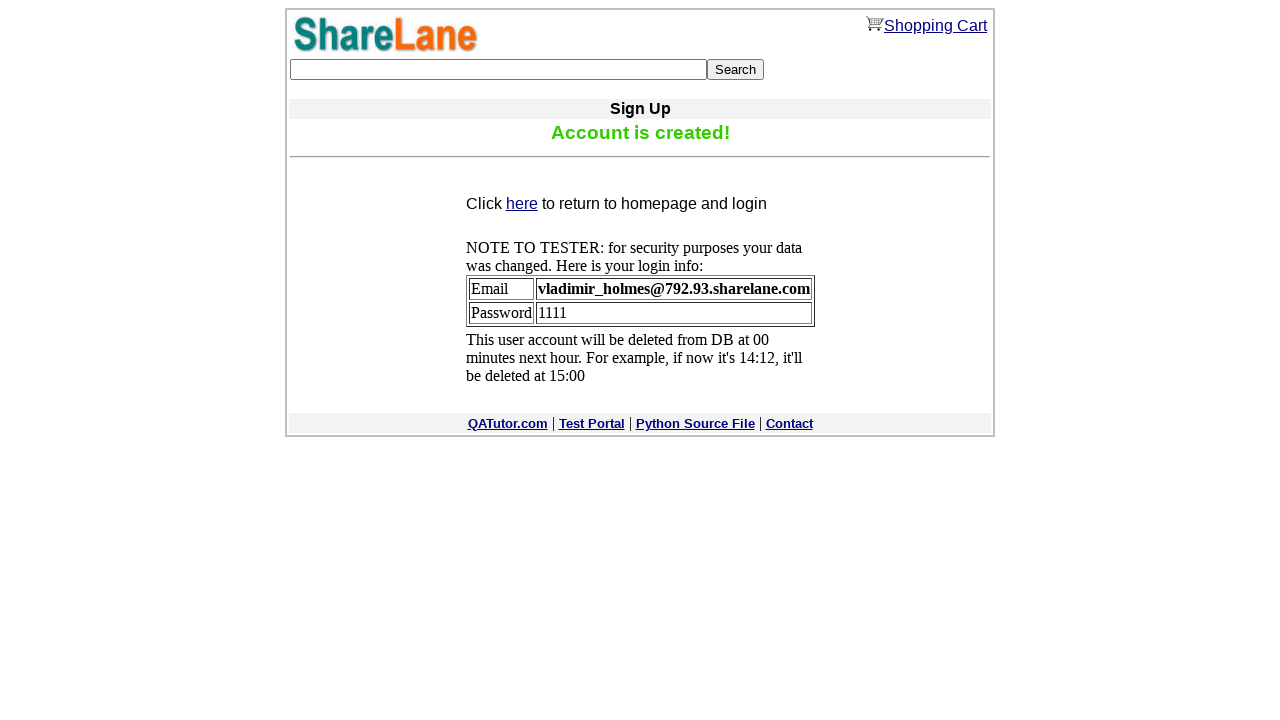

Confirmation message appeared, registration successful
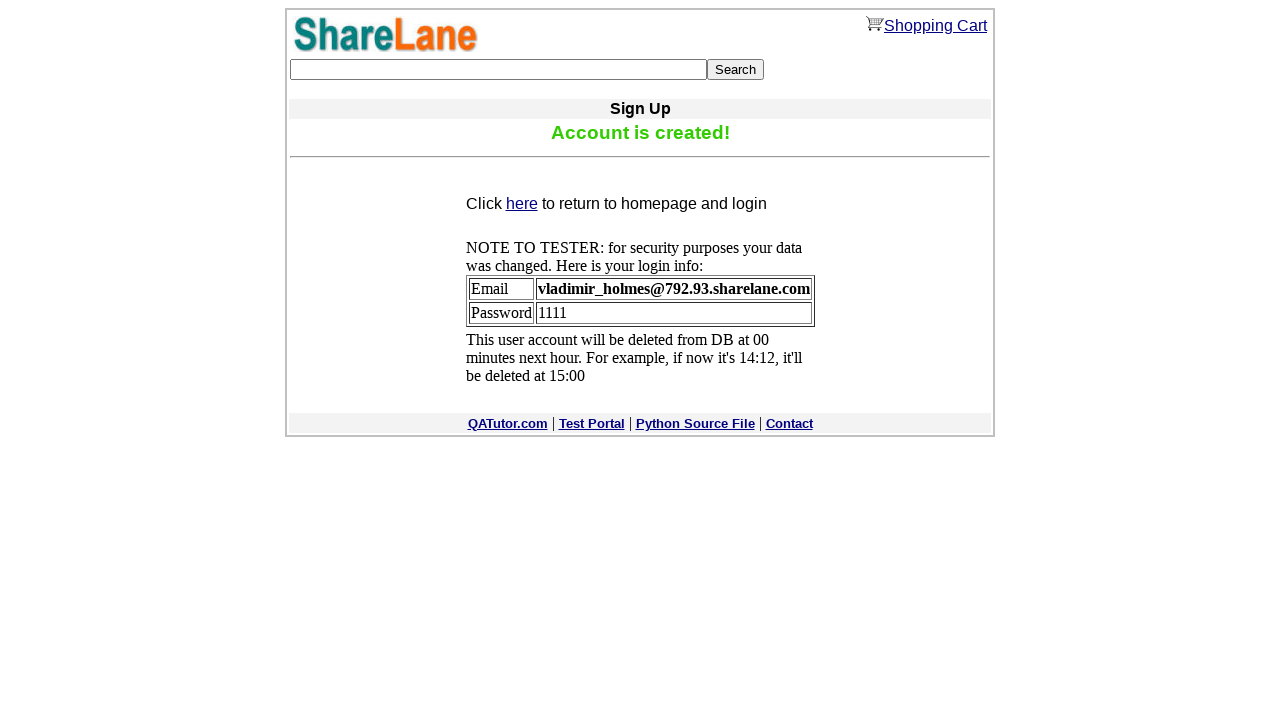

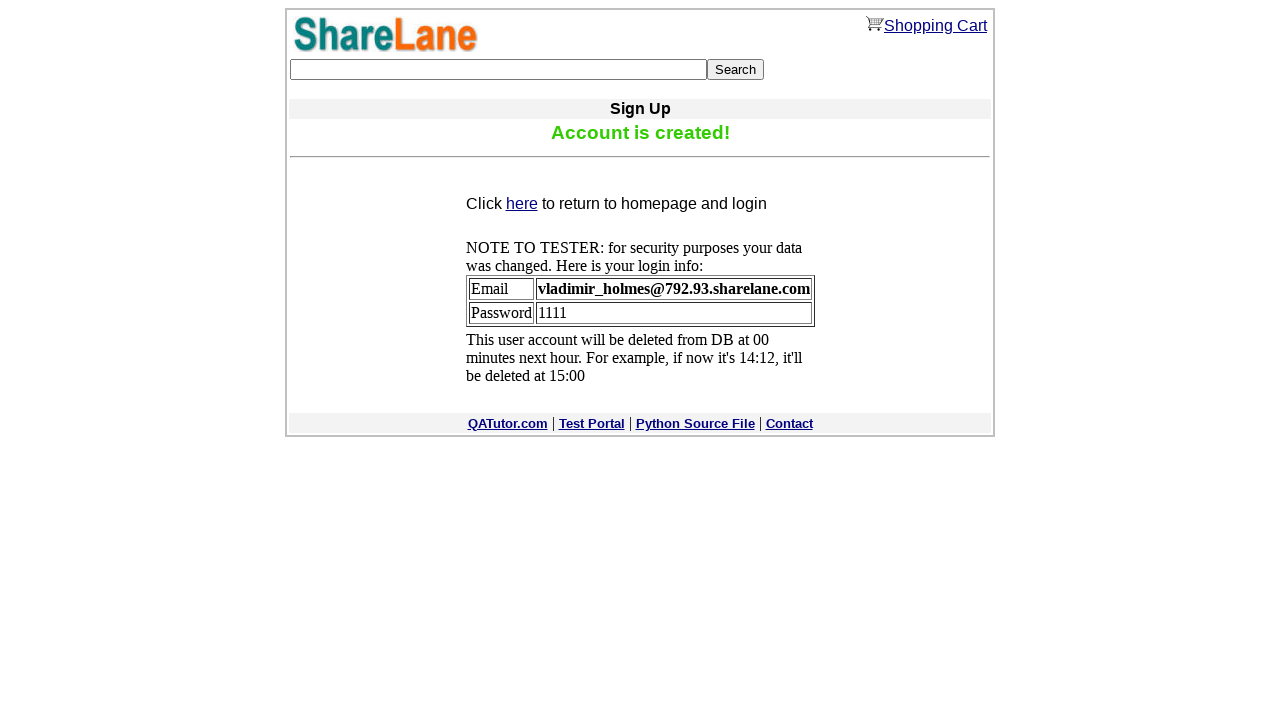